Tests navigation through a dropdown menu to access the Dynamic Data page, verifies the page title, clicks a button to load dynamic data, and retrieves an image source.

Starting URL: https://demo.automationtesting.in/WebTable.html

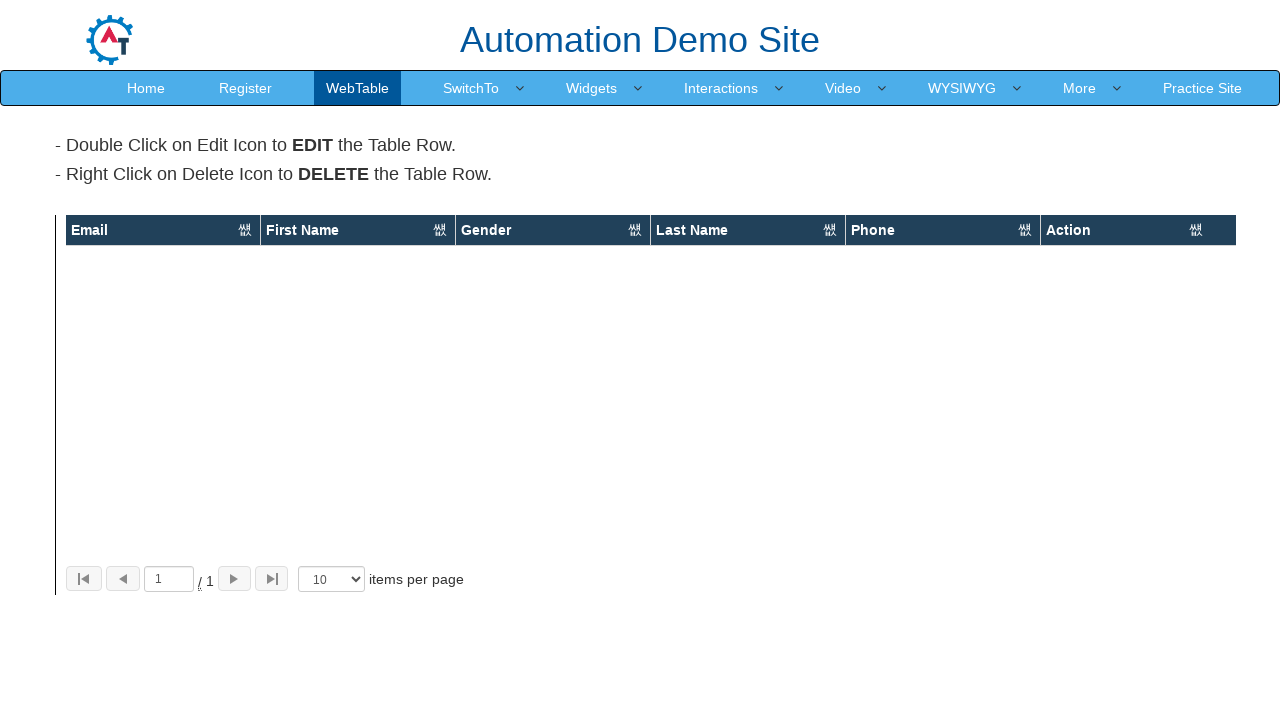

Clicked 'More' link in navigation menu at (1080, 88) on xpath=//a[text()='More']
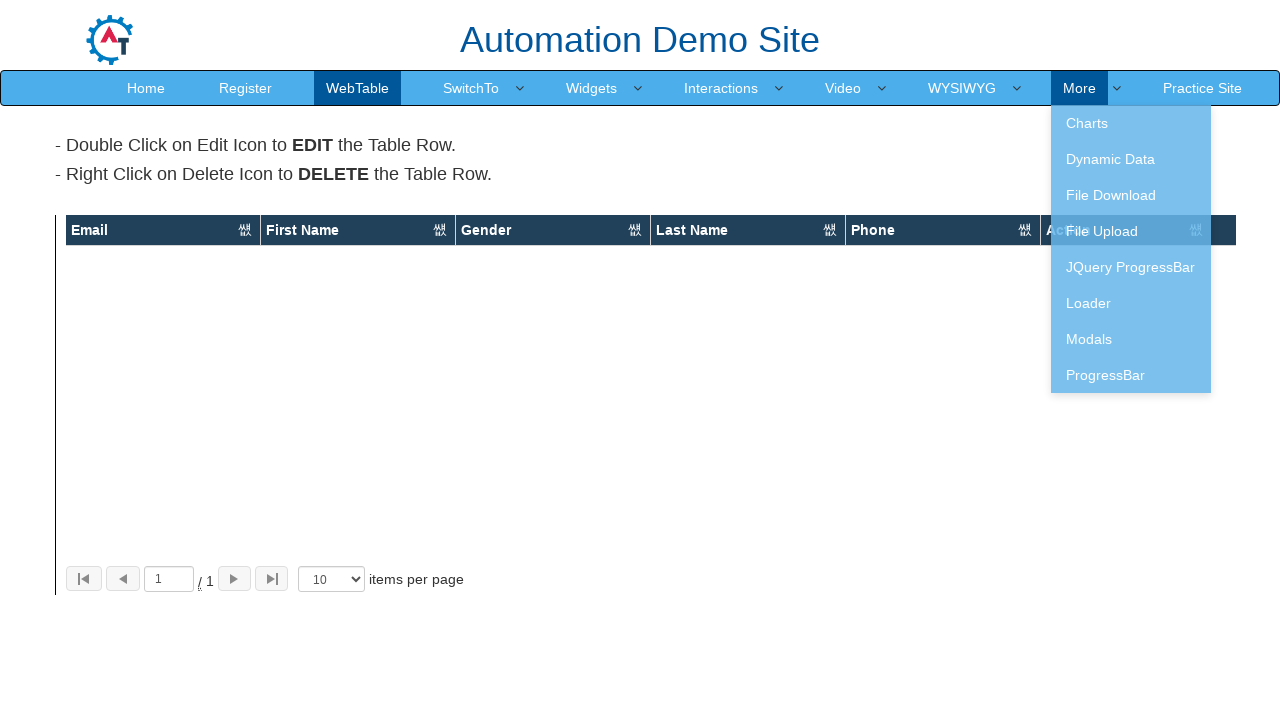

Clicked 'Dynamic Data' link in dropdown menu at (1131, 159) on xpath=//a[text()='Dynamic Data']
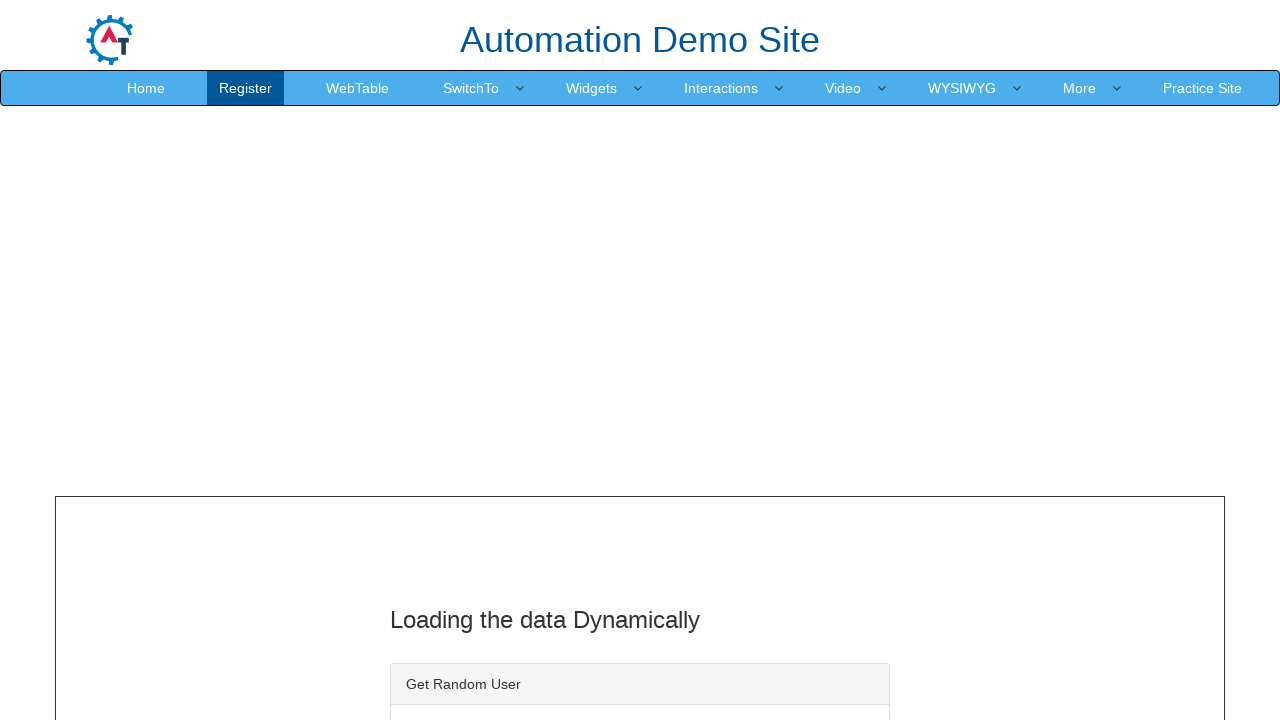

Page title element loaded and ready
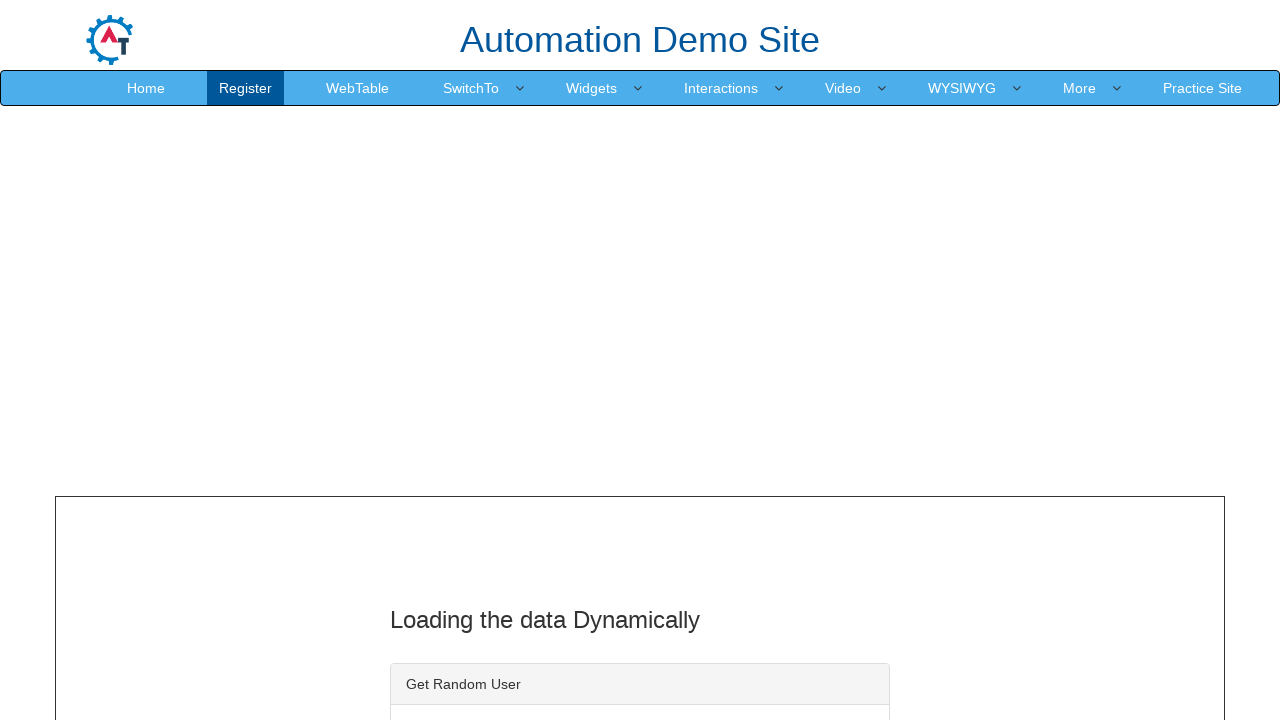

Verified page title is 'Loading the data Dynamically'
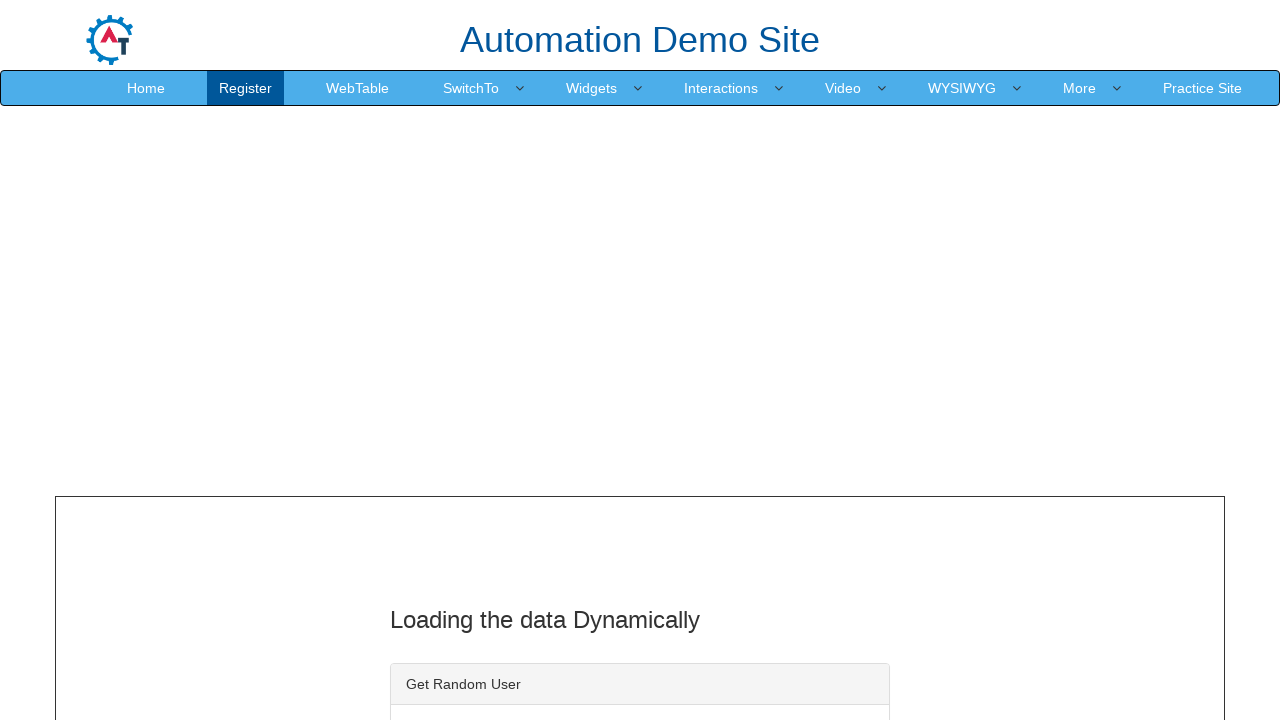

Clicked 'Get' button to load dynamic data at (477, 361) on xpath=//button[@id='save']
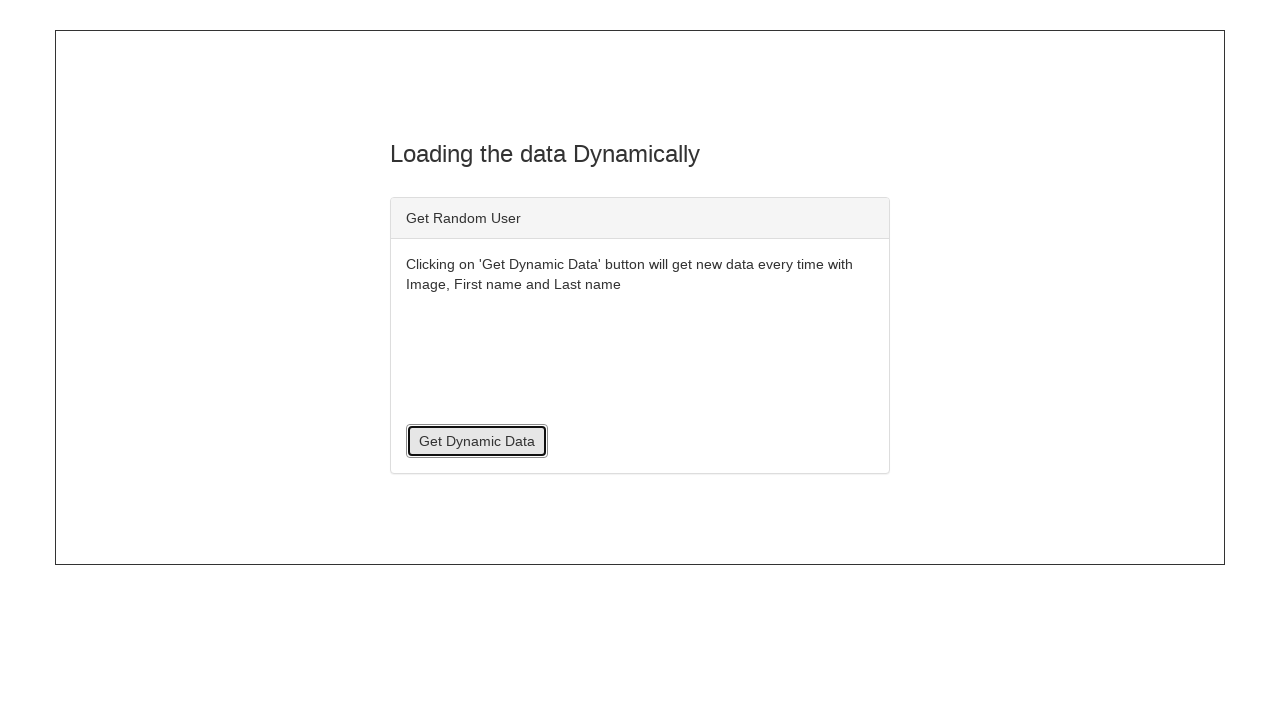

Dynamic data image loaded successfully
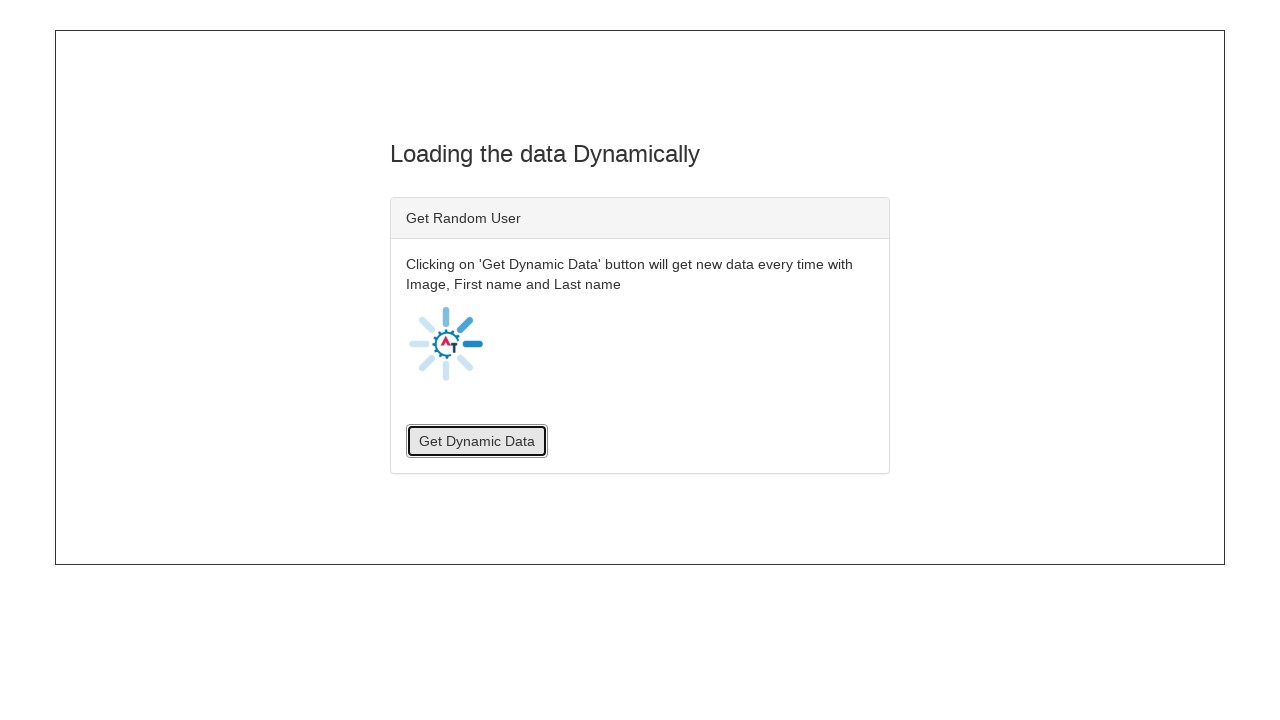

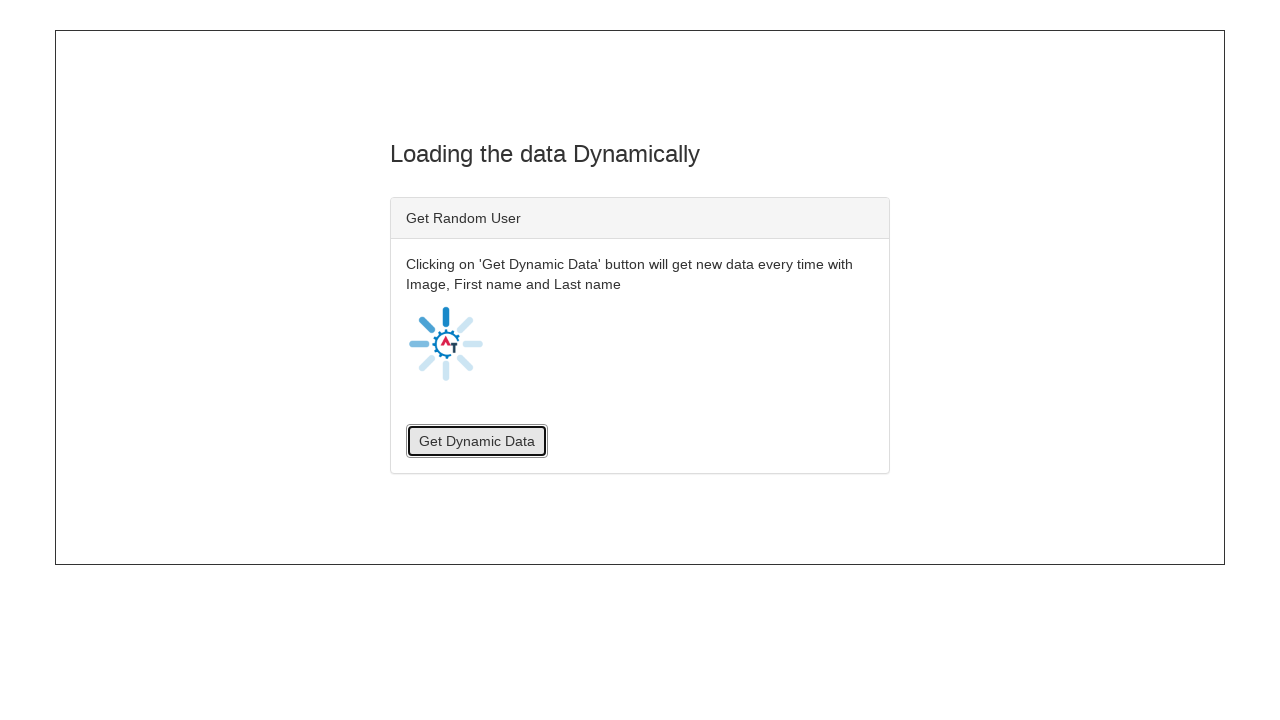